Tests confirmation alert functionality by clicking a confirm button, accepting the confirmation dialog, and verifying the result text displayed on the page.

Starting URL: https://testautomationpractice.blogspot.com/

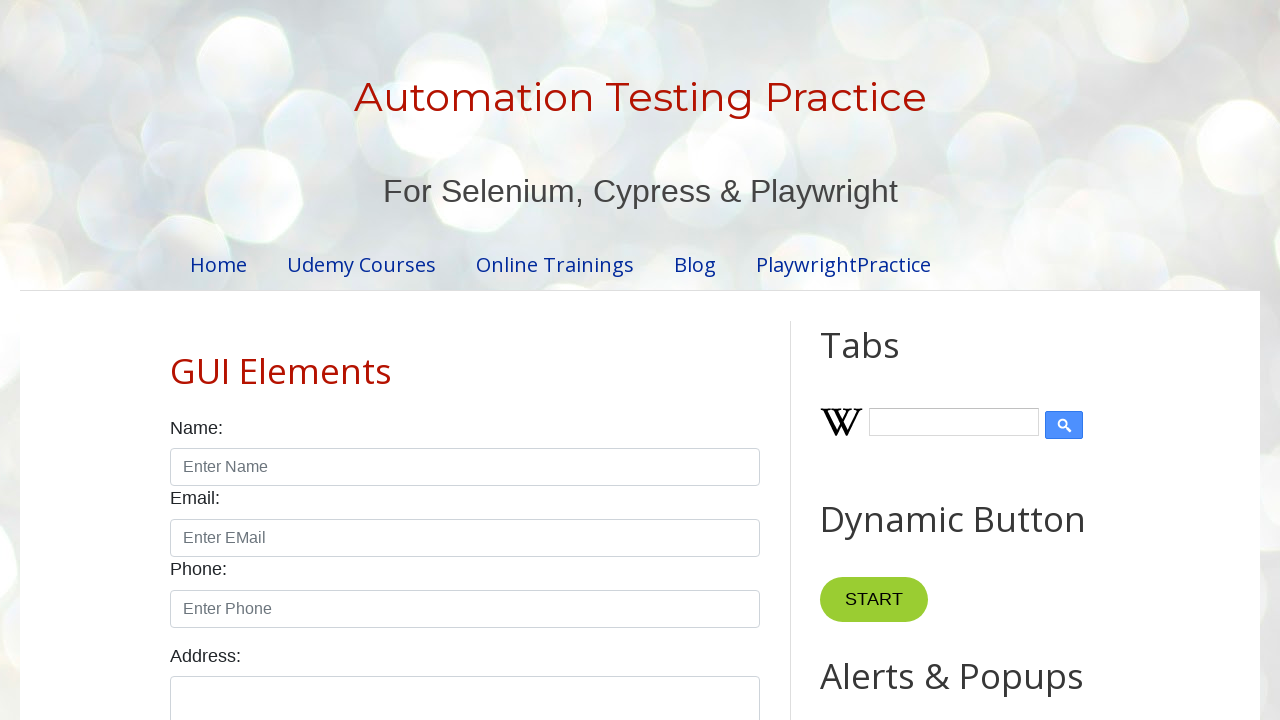

Scrolled confirmation alert button into view
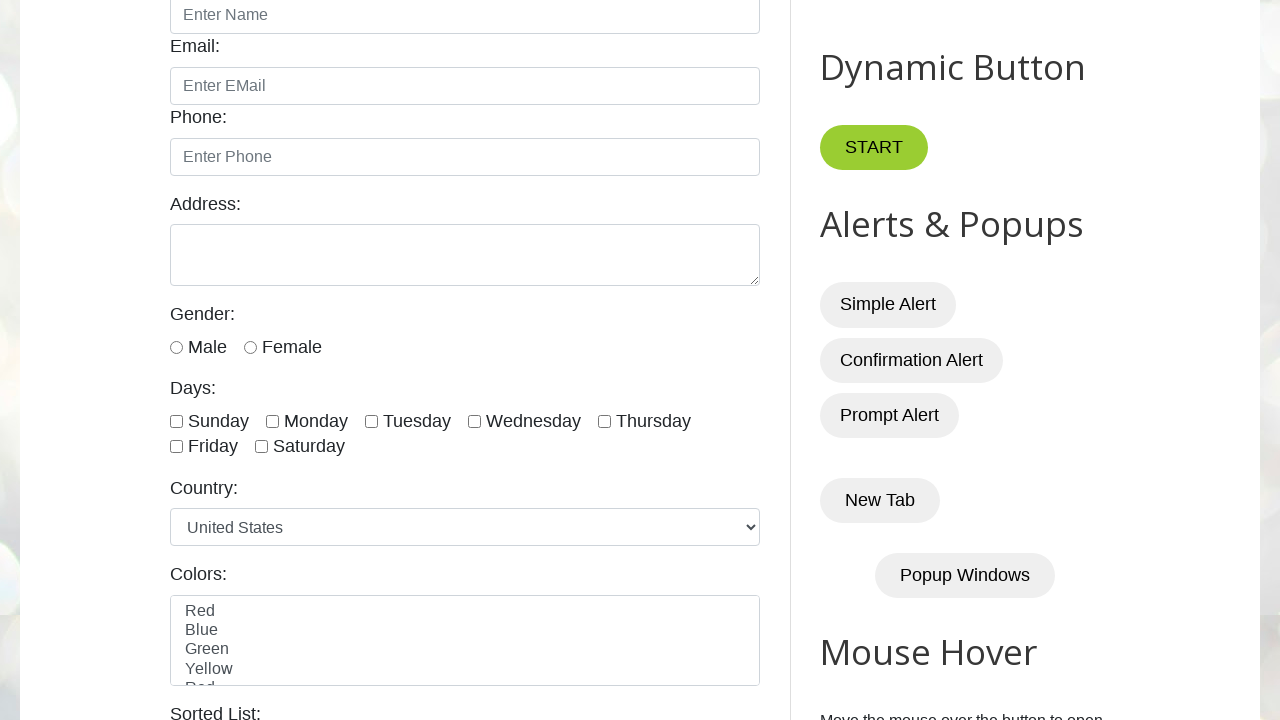

Set up dialog handler to accept confirmation
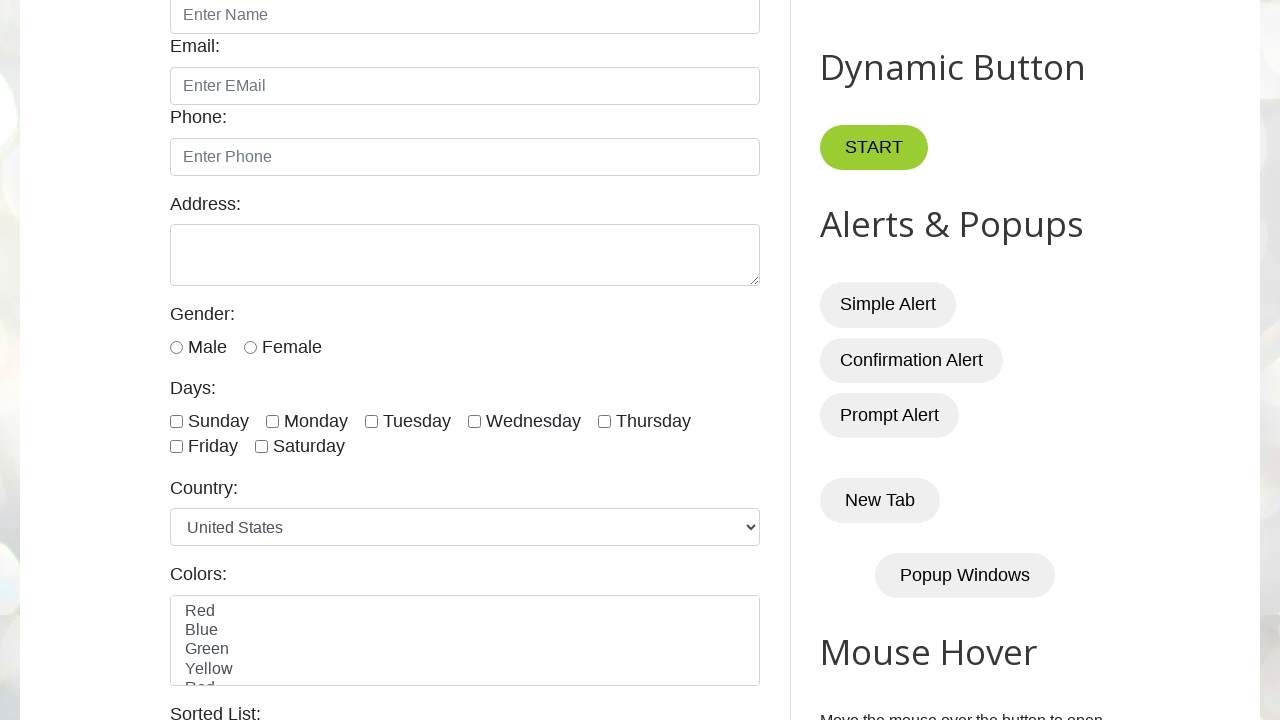

Clicked confirmation alert button at (912, 360) on xpath=//button[@id='confirmBtn']
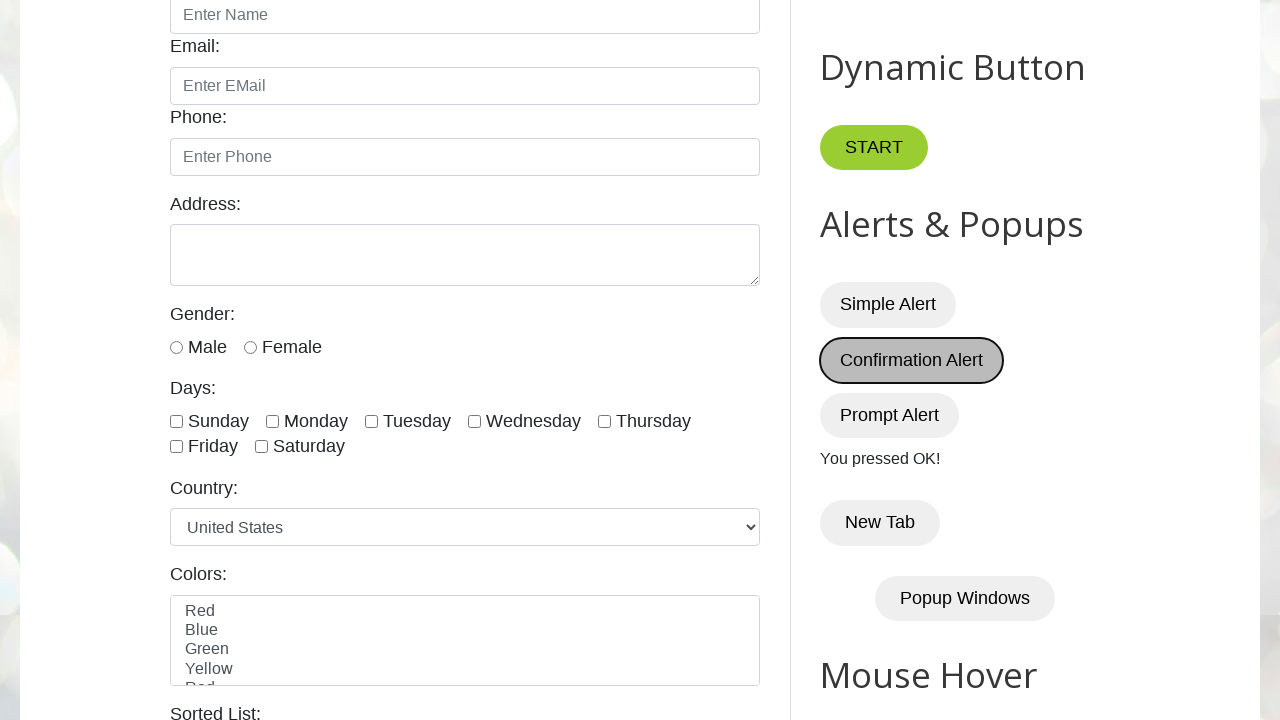

Result text appeared after accepting confirmation dialog
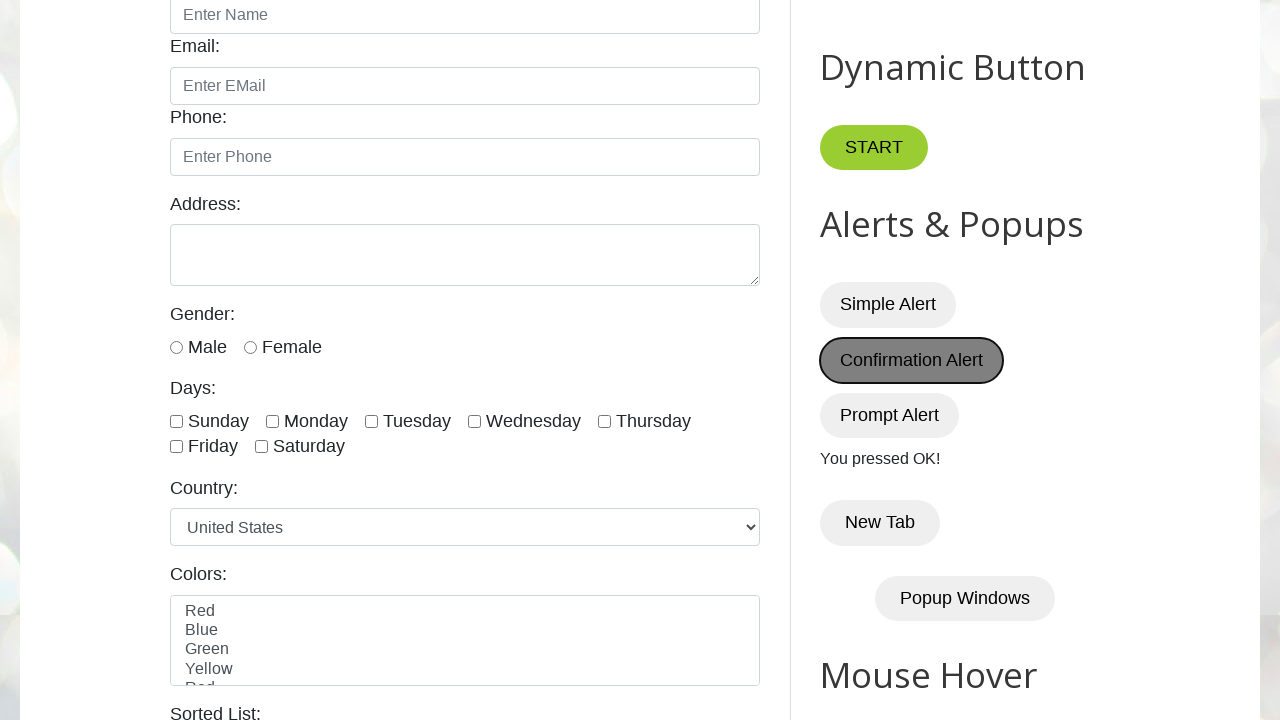

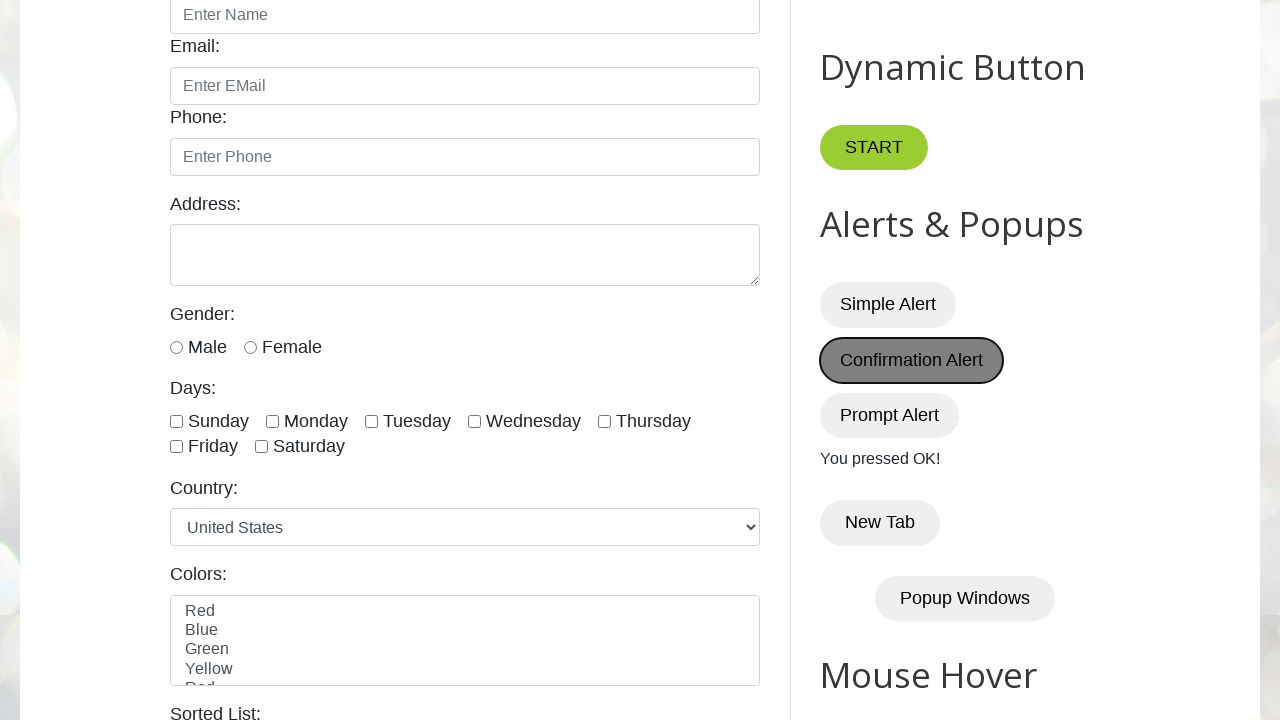